Tests that the input field is cleared after adding a todo item

Starting URL: https://demo.playwright.dev/todomvc

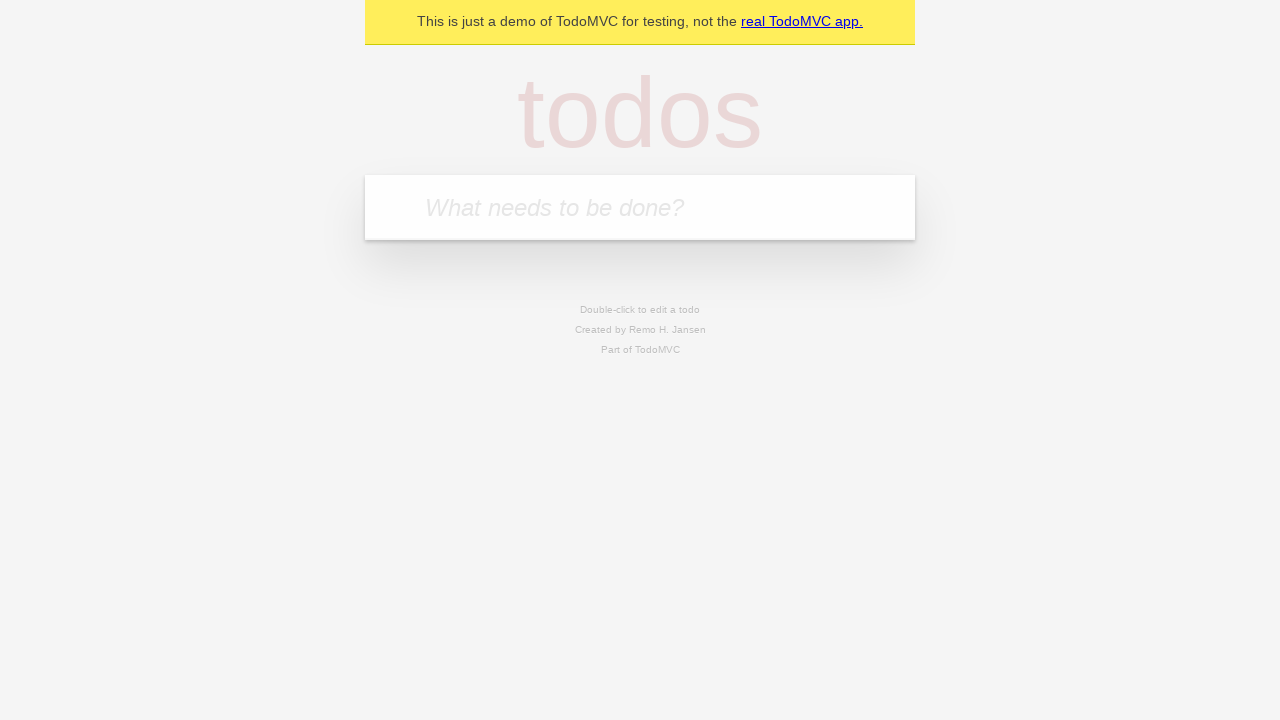

Located the todo input field with placeholder 'What needs to be done?'
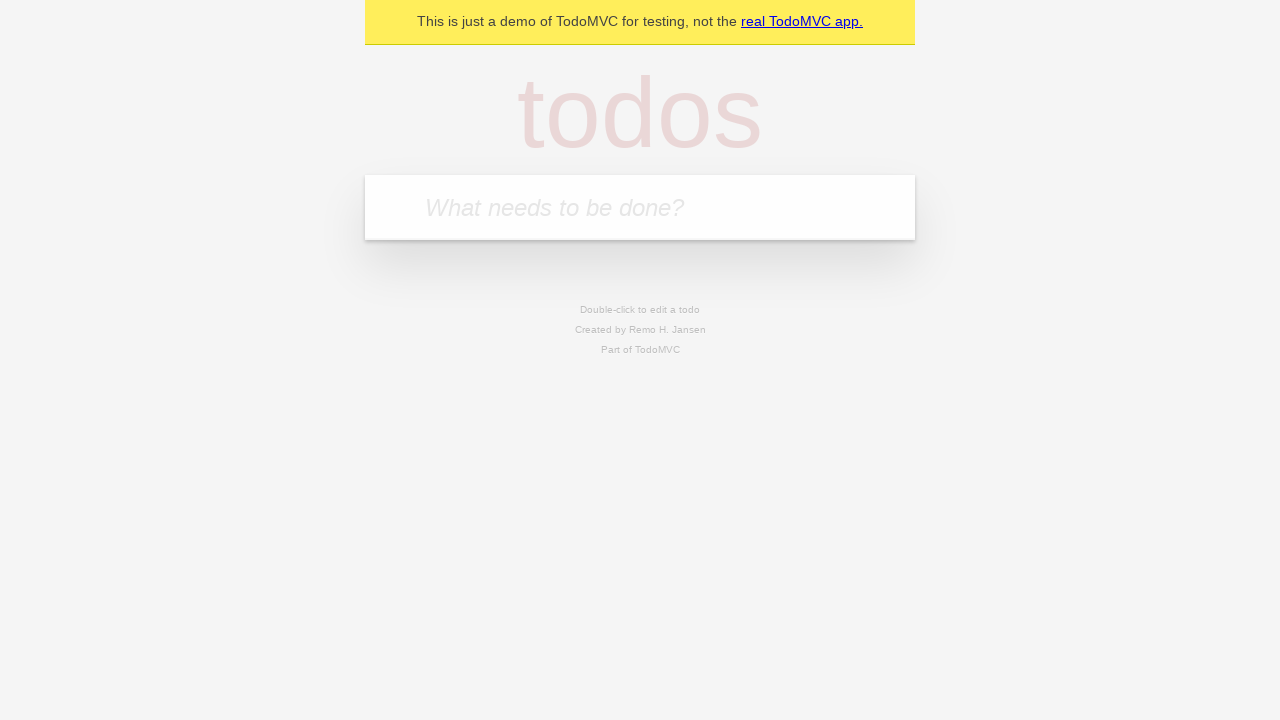

Filled input field with 'buy some cheese' on internal:attr=[placeholder="What needs to be done?"i]
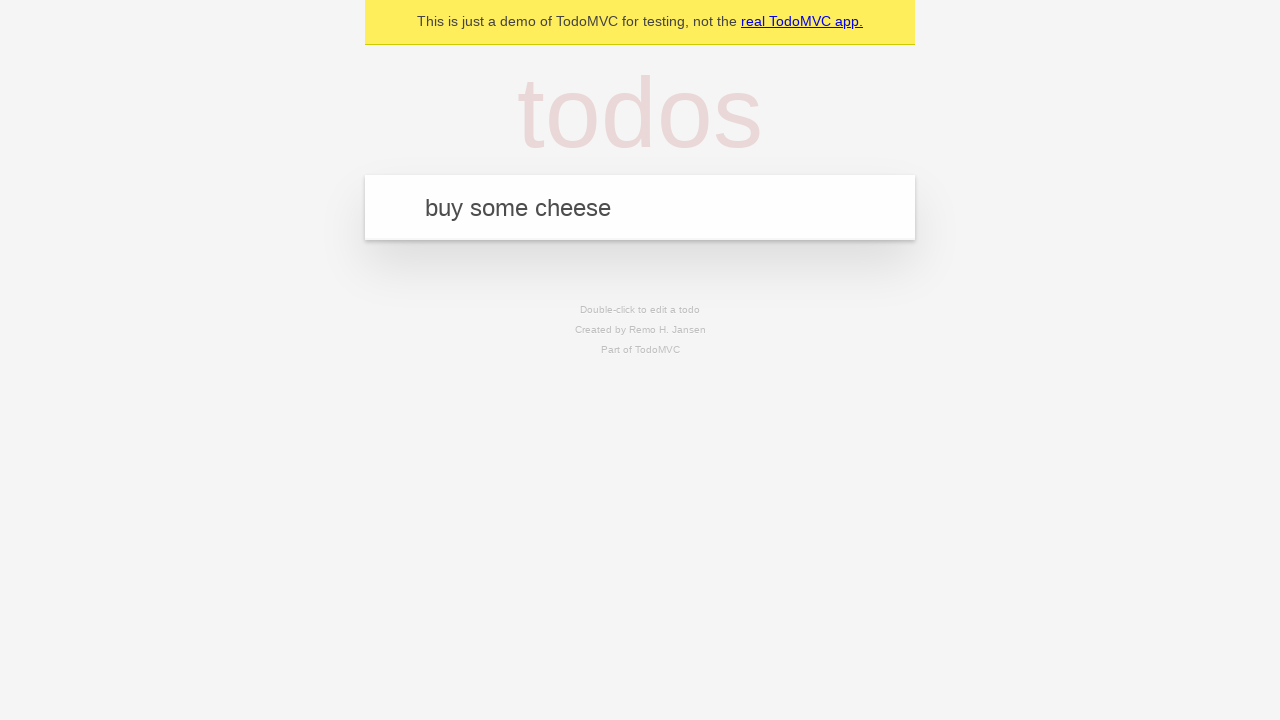

Pressed Enter to add the todo item on internal:attr=[placeholder="What needs to be done?"i]
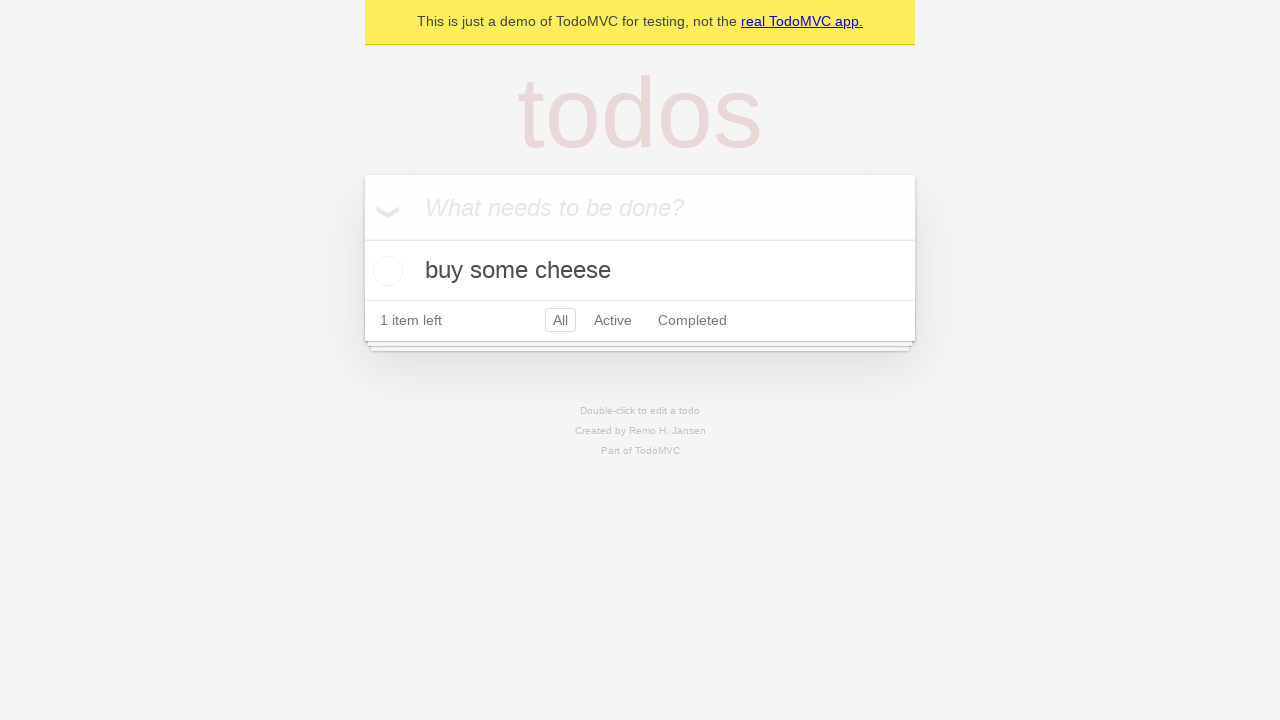

Waited for todo item to appear in the list
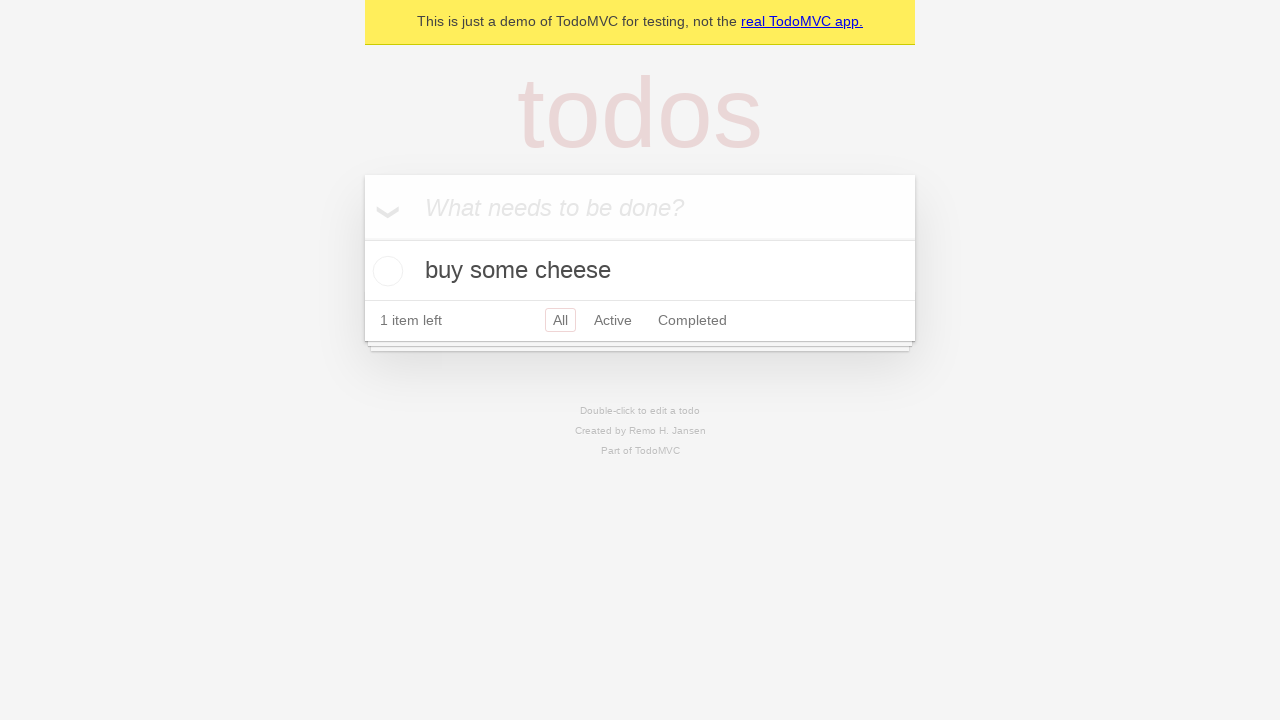

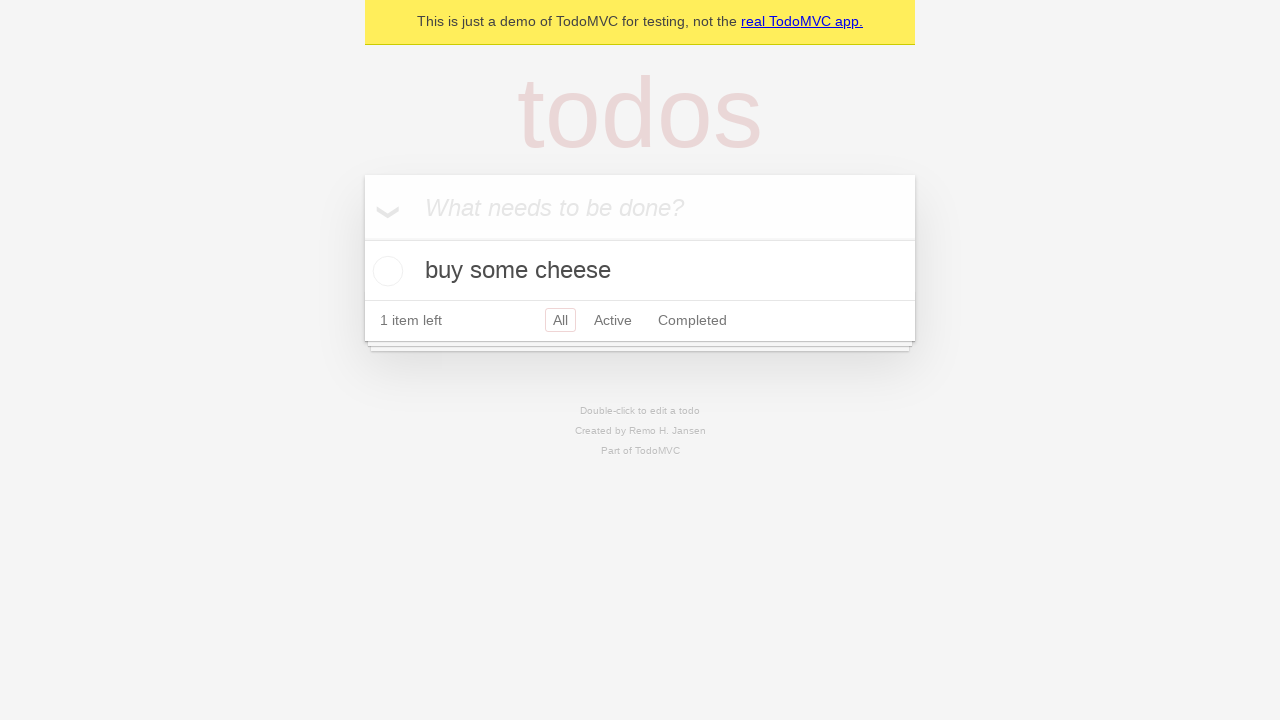